Tests double-click and right-click (context click) actions on elements within an iframe on the W3Schools TryIt editor page

Starting URL: https://www.w3schools.com/tags/tryit.asp?filename=tryhtml_select_multiple

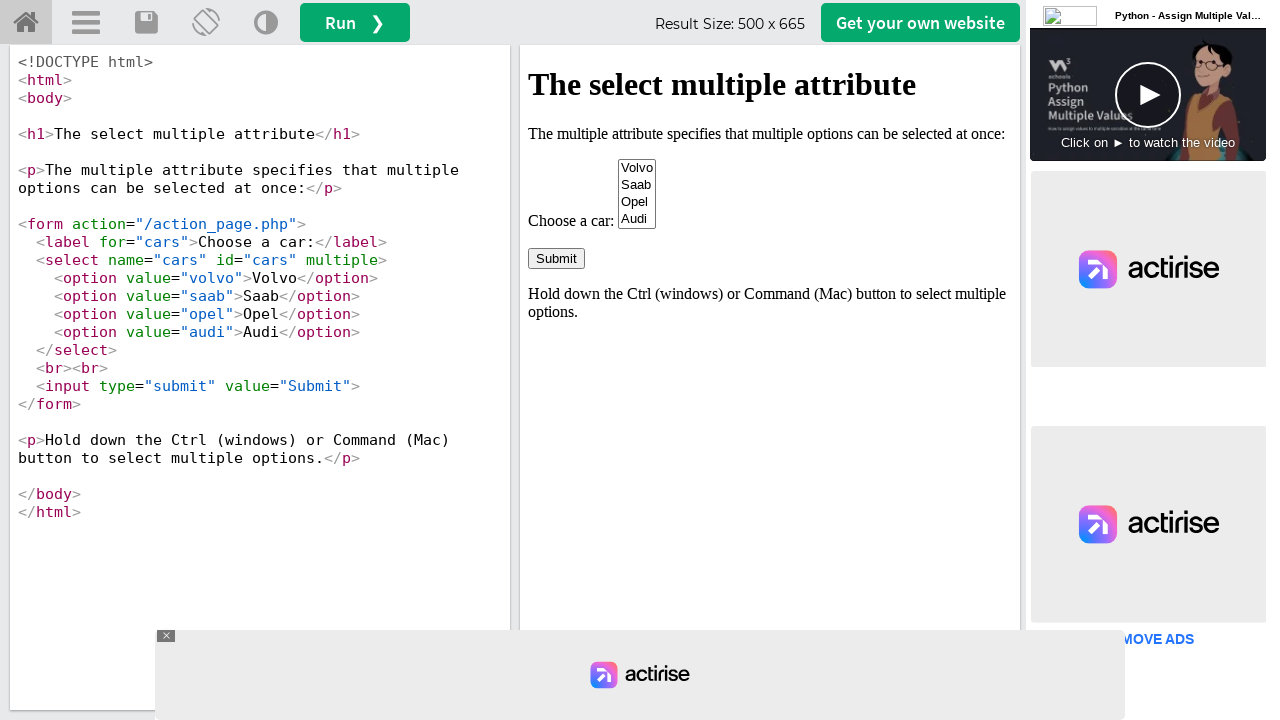

Located iframe with ID 'iframeResult' containing the result
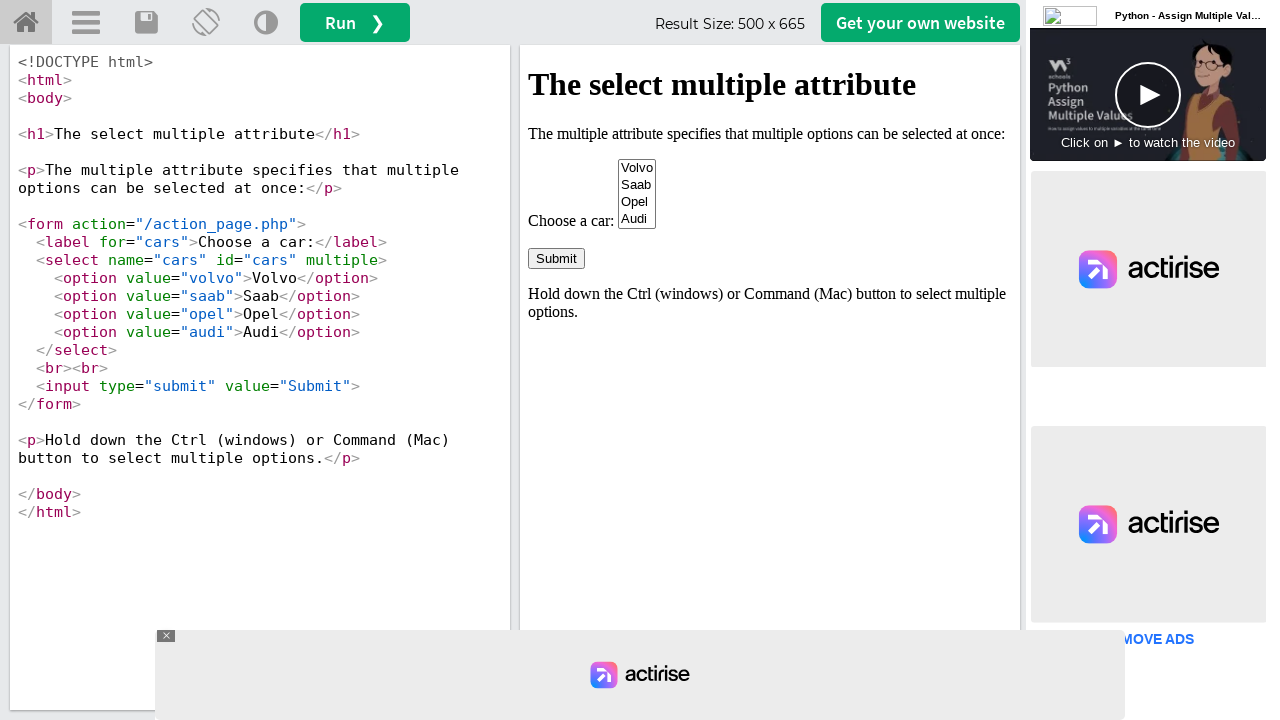

Double-clicked on paragraph element about 'multiple attribute' in iframe at (770, 134) on #iframeResult >> internal:control=enter-frame >> xpath=//p[contains(text(),'The 
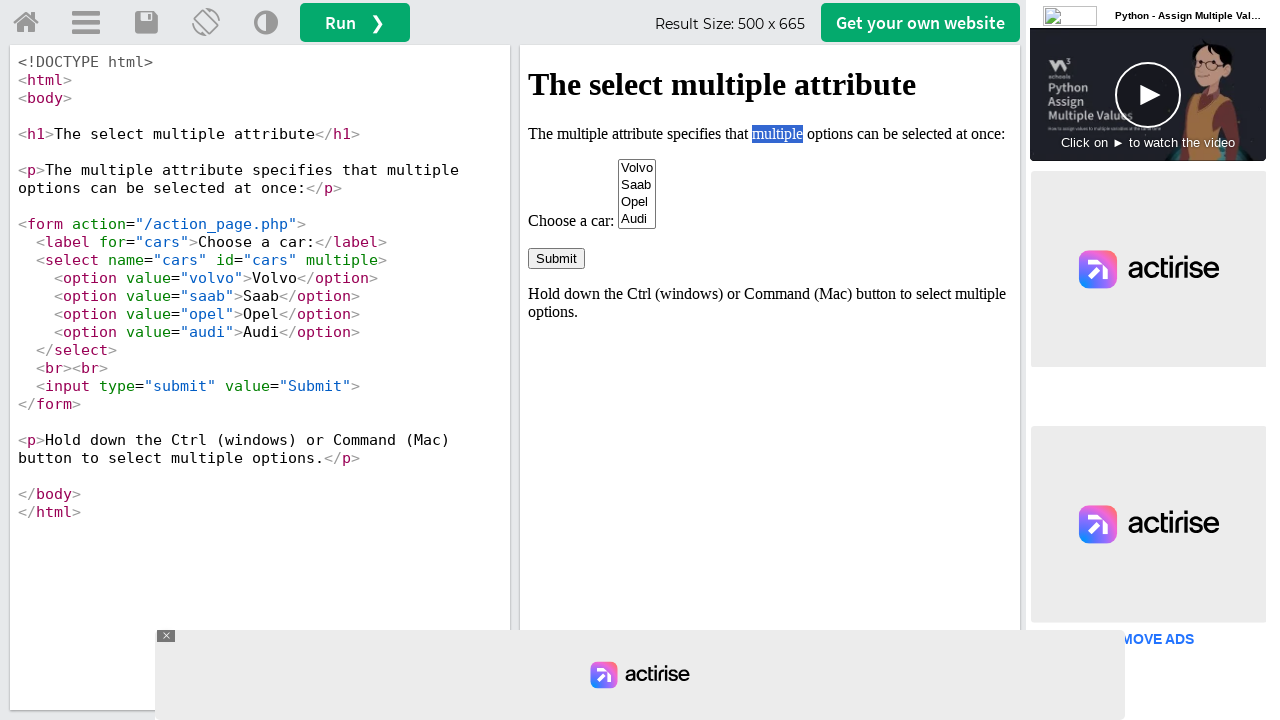

Right-clicked on submit button in form within iframe at (556, 258) on #iframeResult >> internal:control=enter-frame >> xpath=//body/form[1]/input[1]
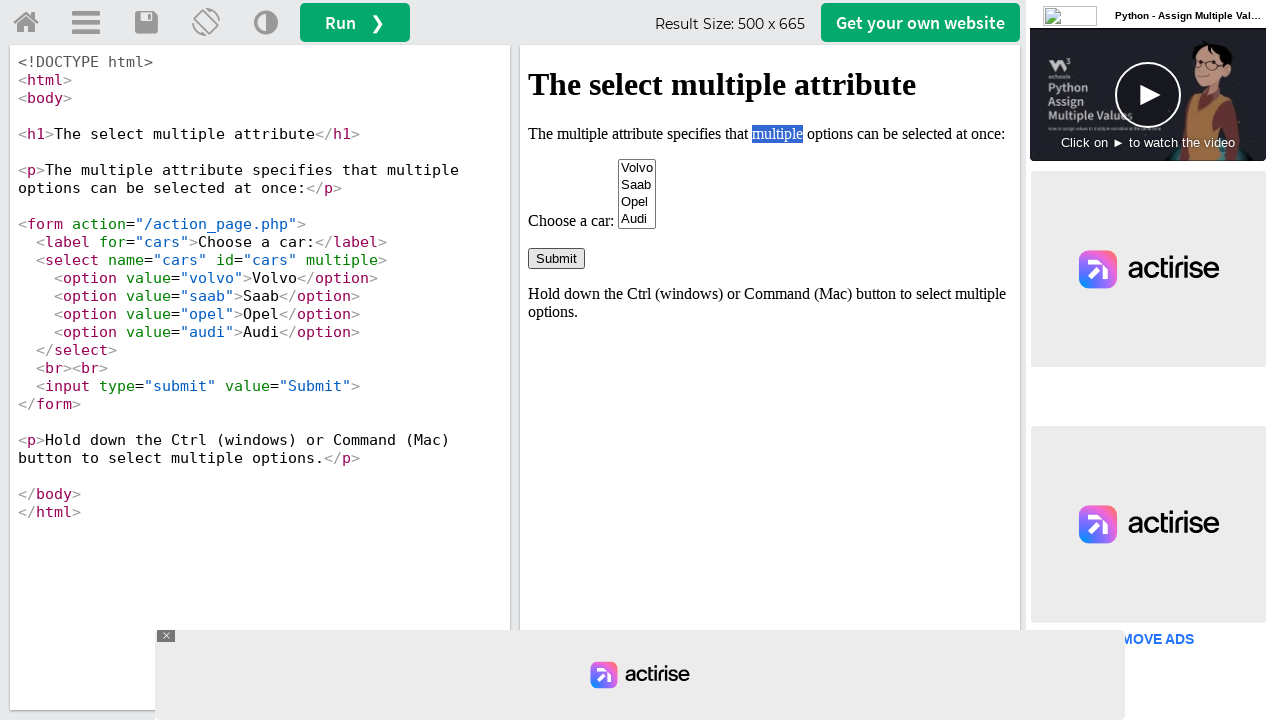

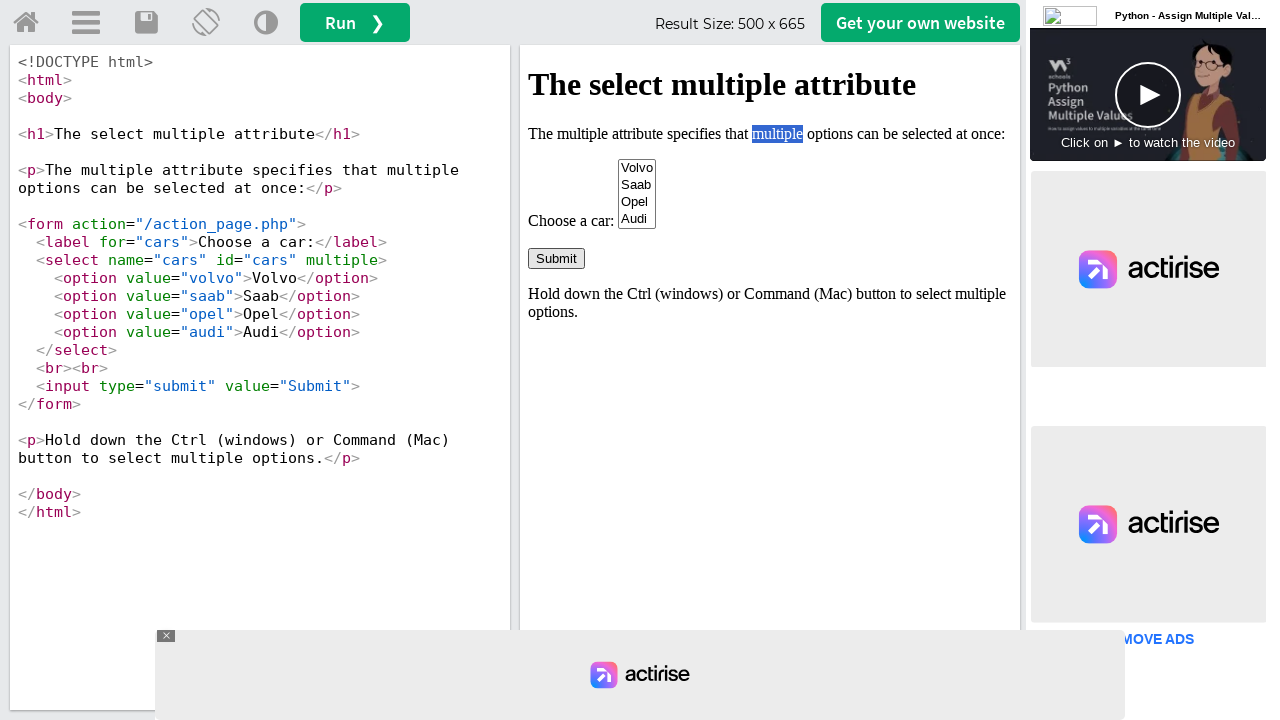